Tests Python.org search functionality by searching for "pycon" and verifying results are displayed

Starting URL: http://www.python.org/

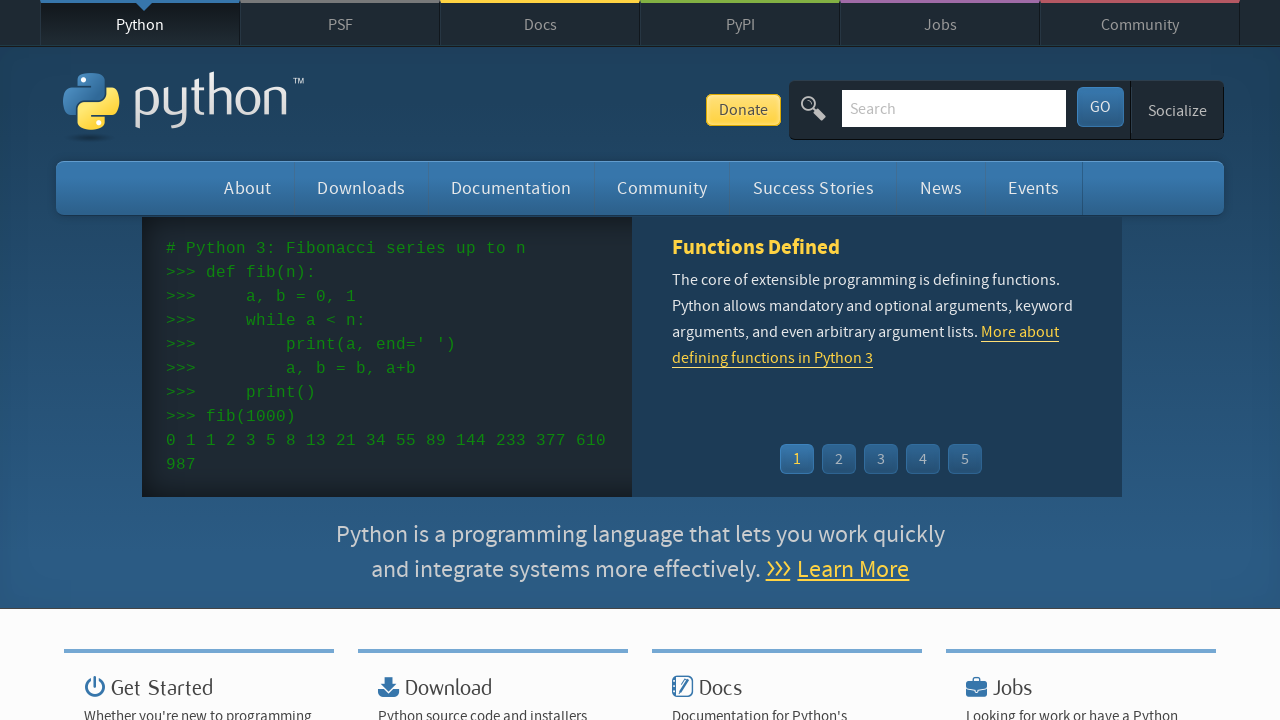

Filled search input field with 'pycon' on input[name='q']
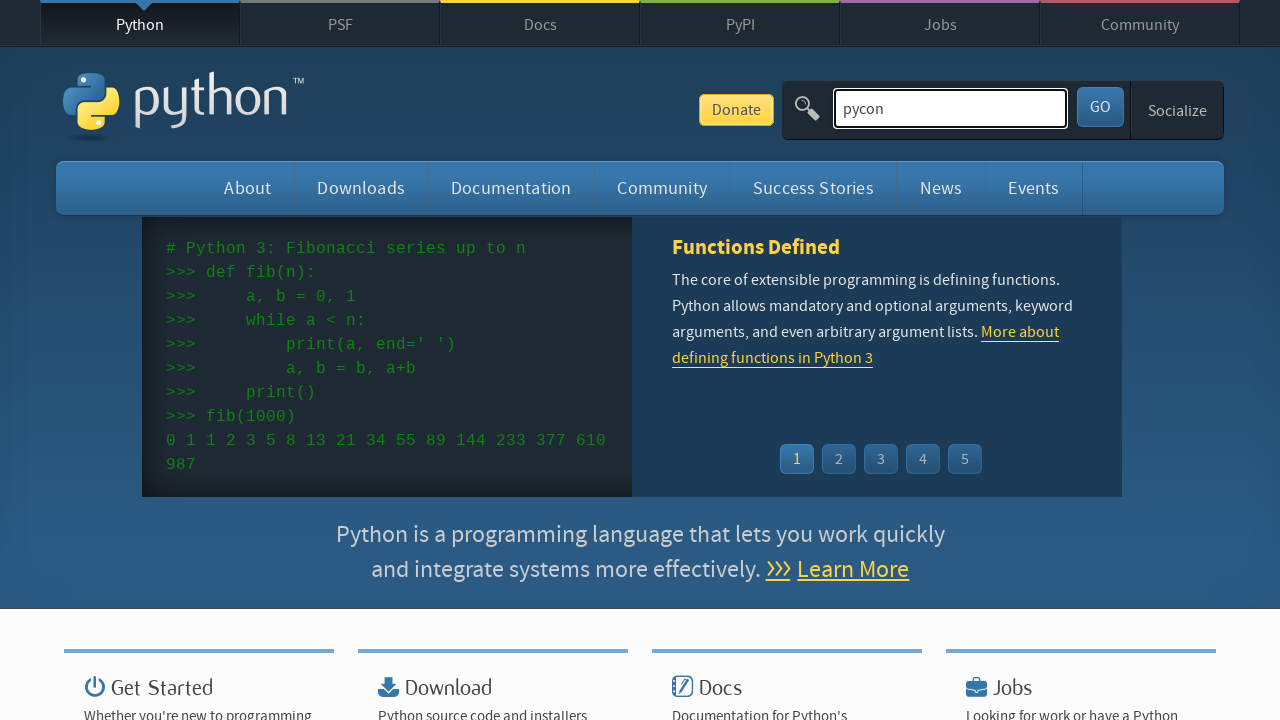

Pressed Enter to submit search on input[name='q']
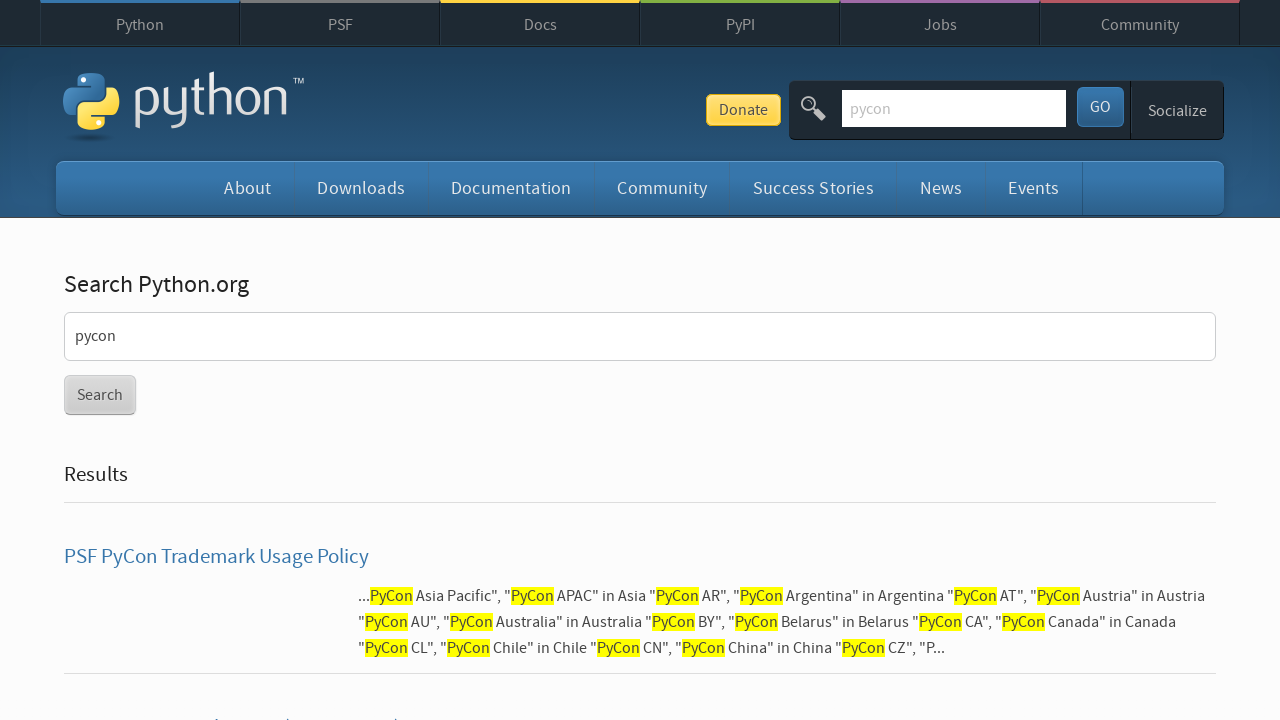

Search results page loaded (networkidle)
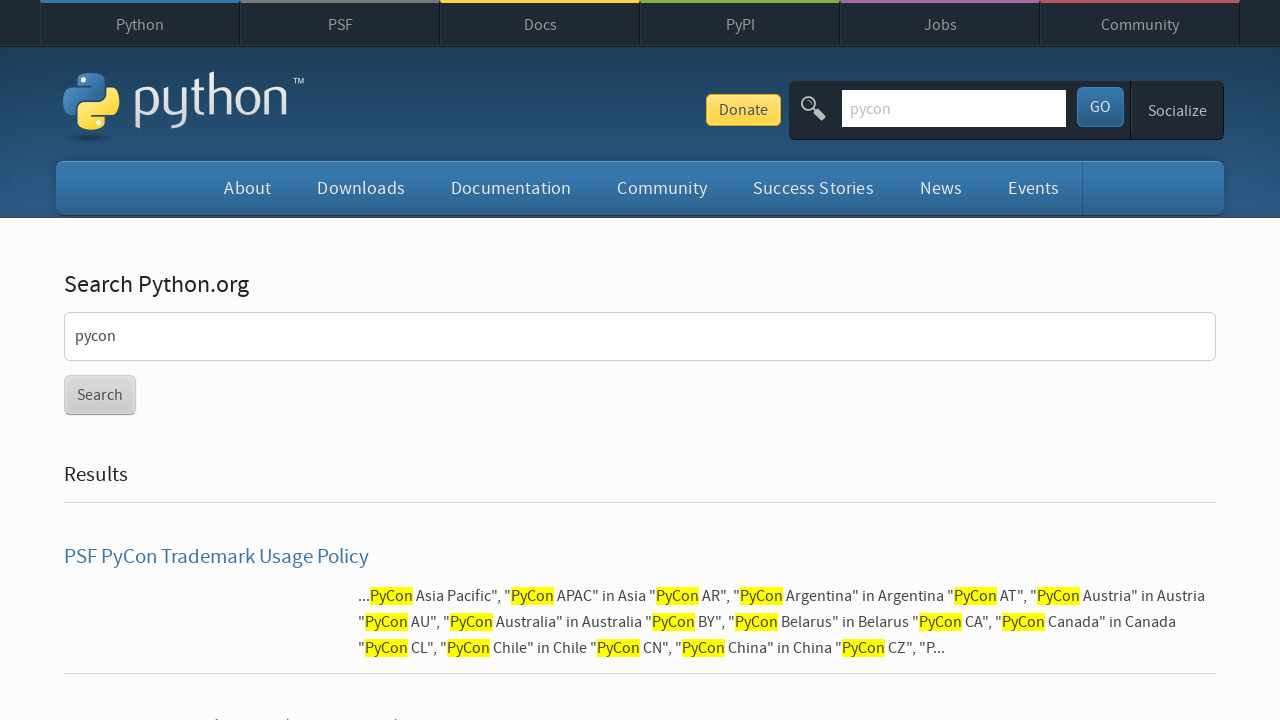

Verified search results are displayed (no 'No results found' message)
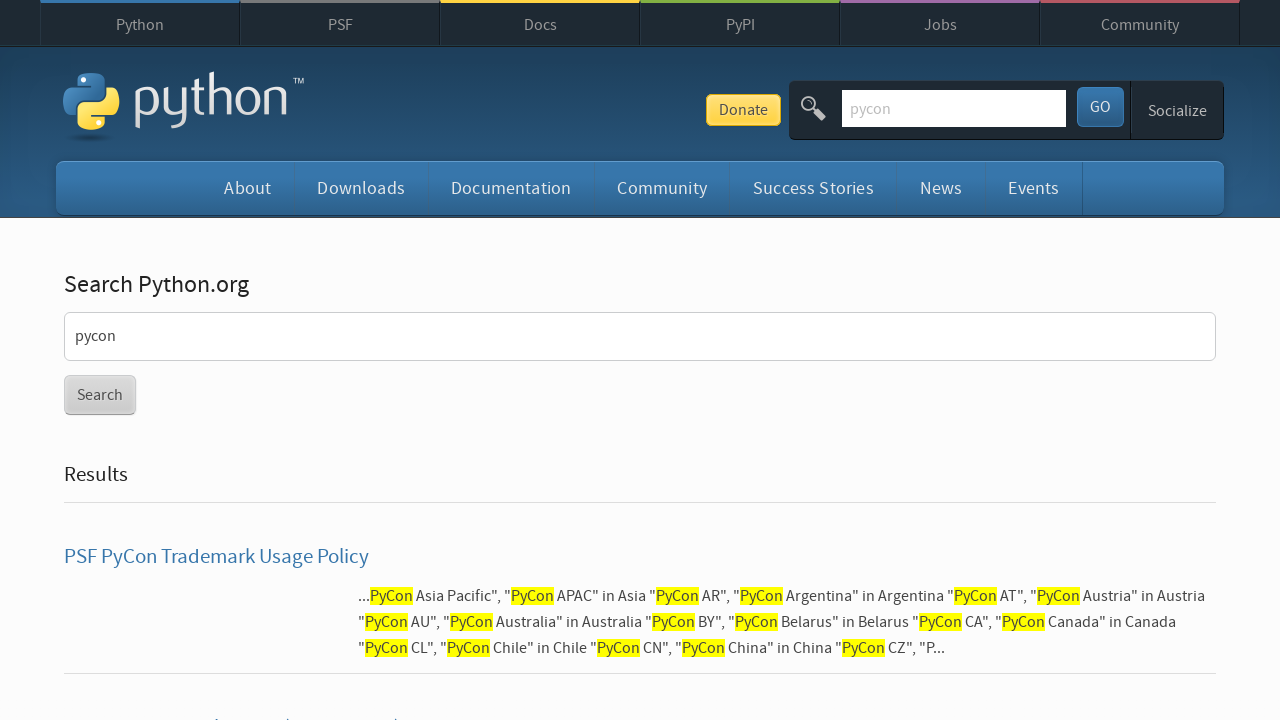

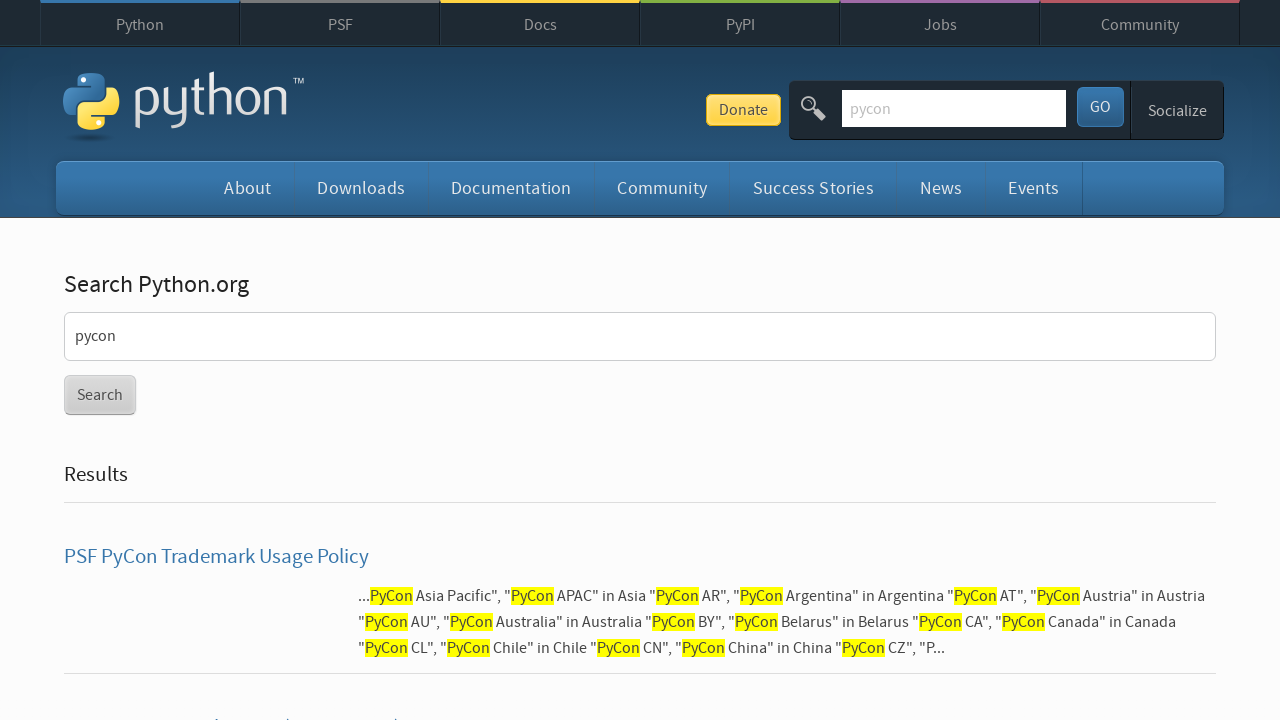